Navigates to a Selenium course content page and maximizes the browser window to verify the page loads correctly.

Starting URL: http://greenstech.in/selenium-course-content.html

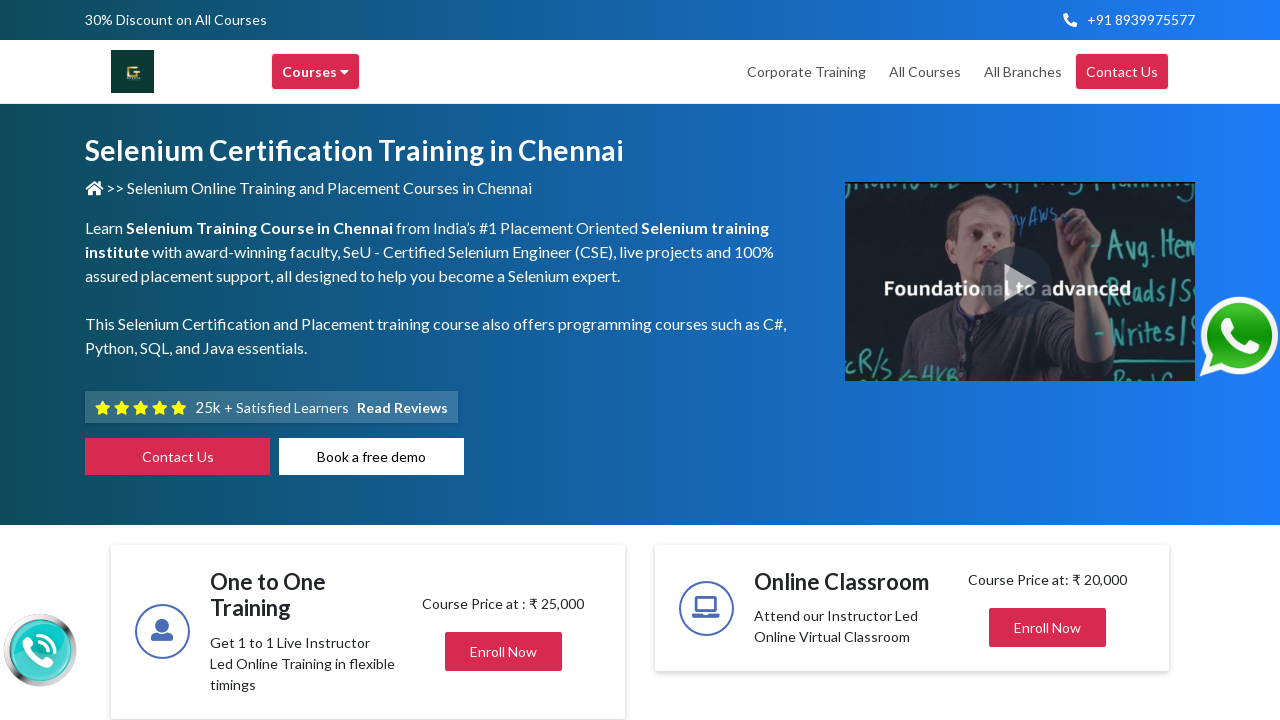

Waited for page to reach domcontentloaded state
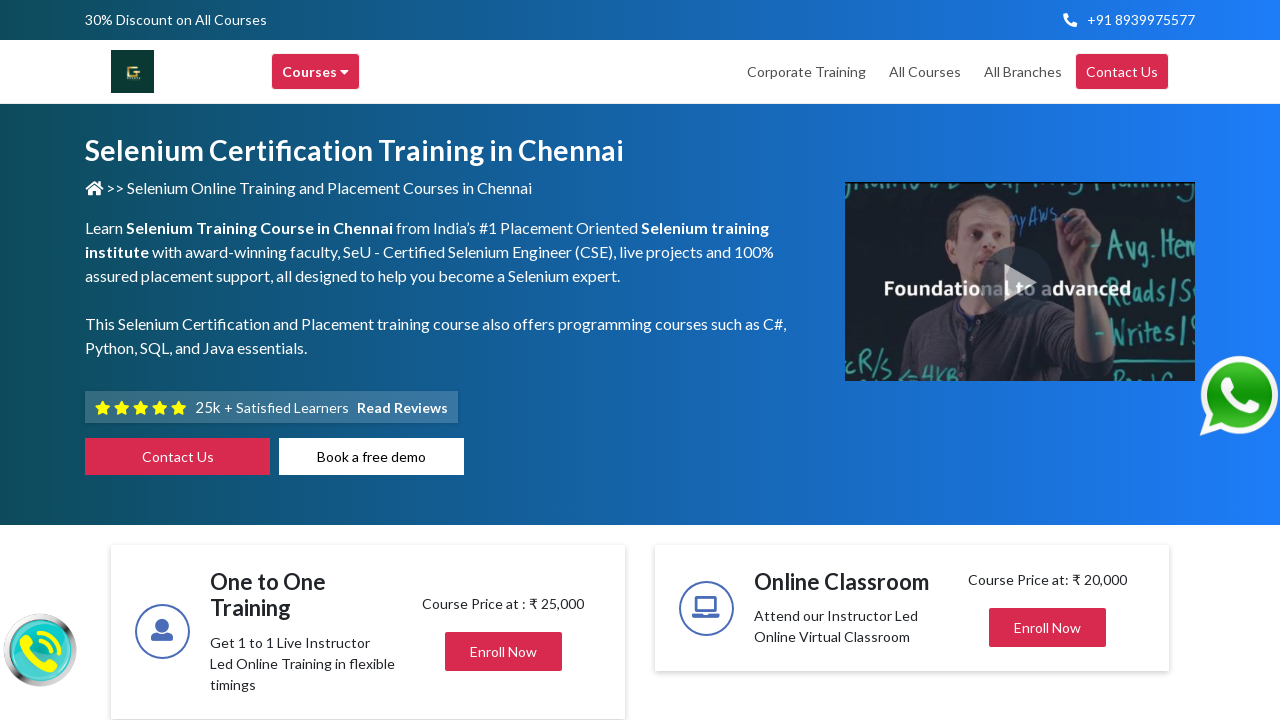

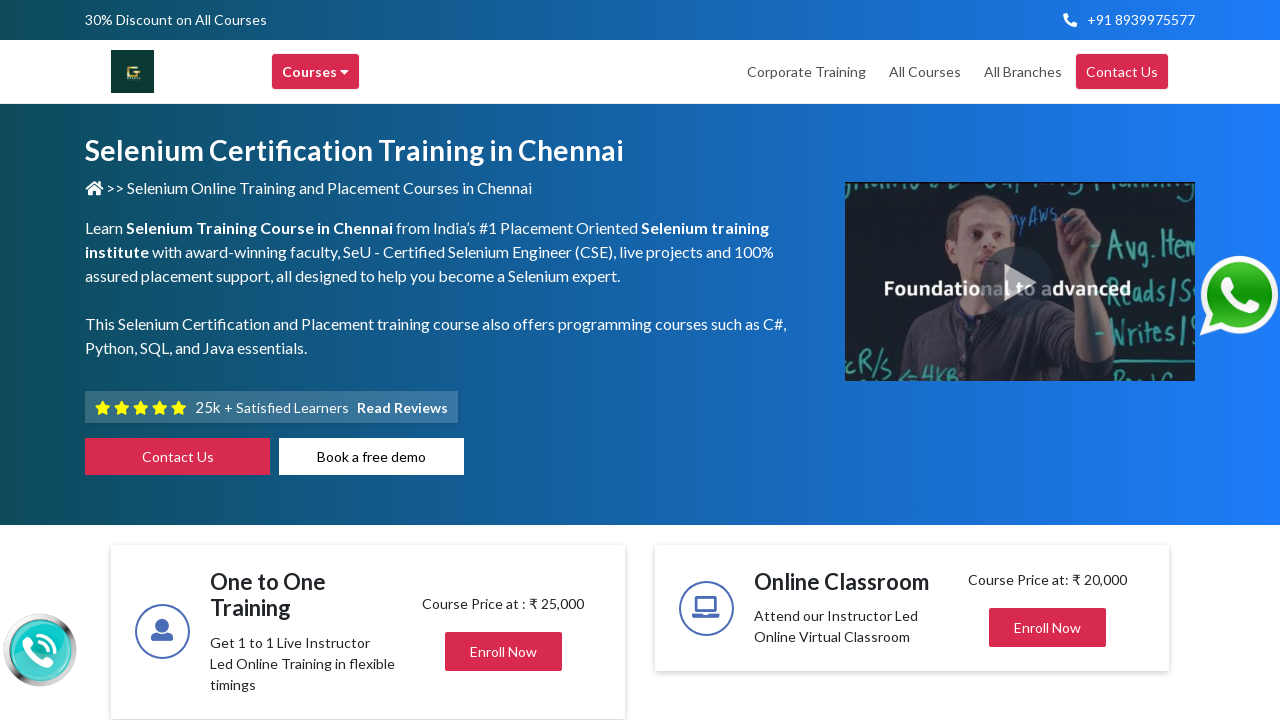